Tests the browser's ability to open a popup window by clicking a link on a test page, demonstrating the quit method which closes both parent and child browser windows.

Starting URL: http://omayo.blogspot.com/

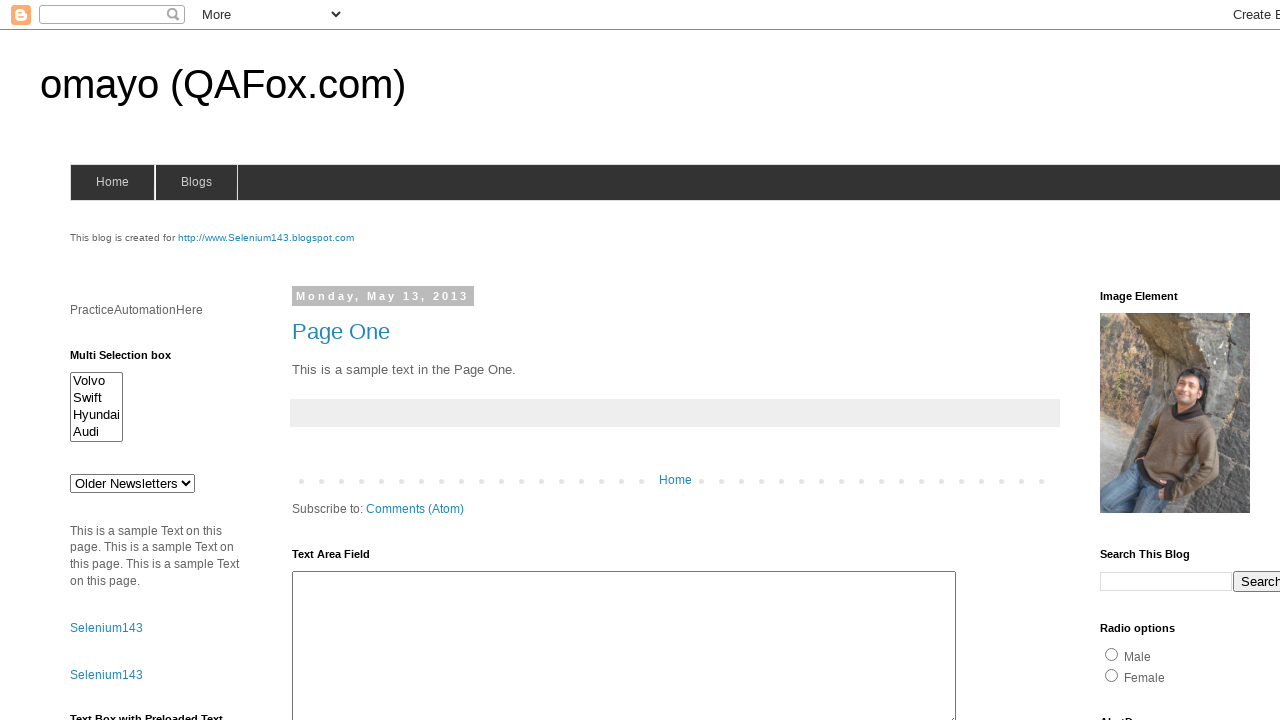

Clicked link to open a popup window at (132, 360) on xpath=//a[.='Open a popup window']
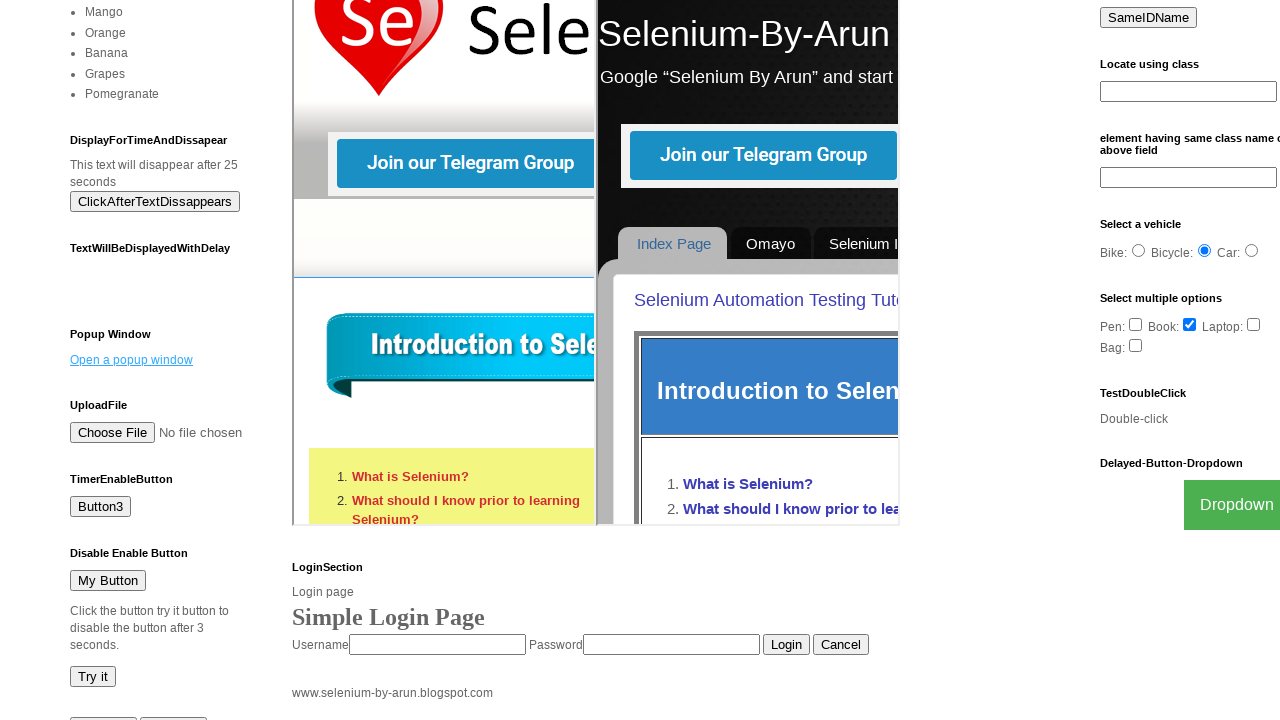

Waited for popup window to open
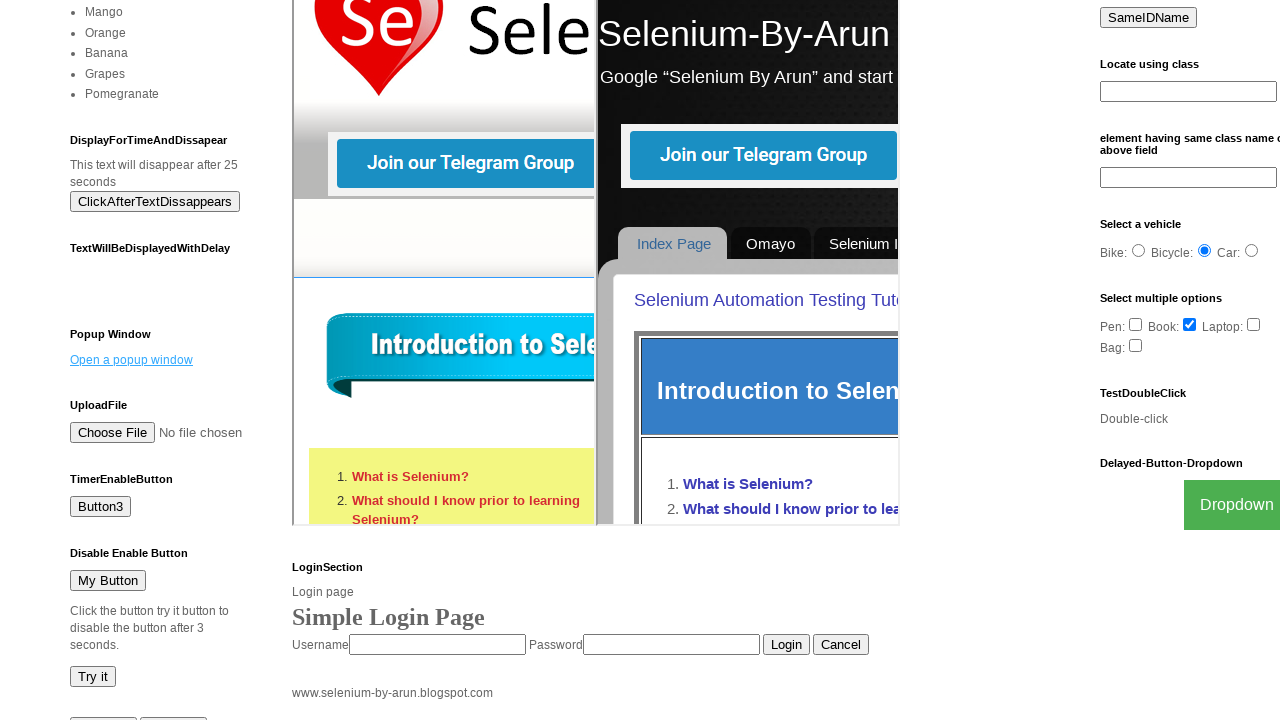

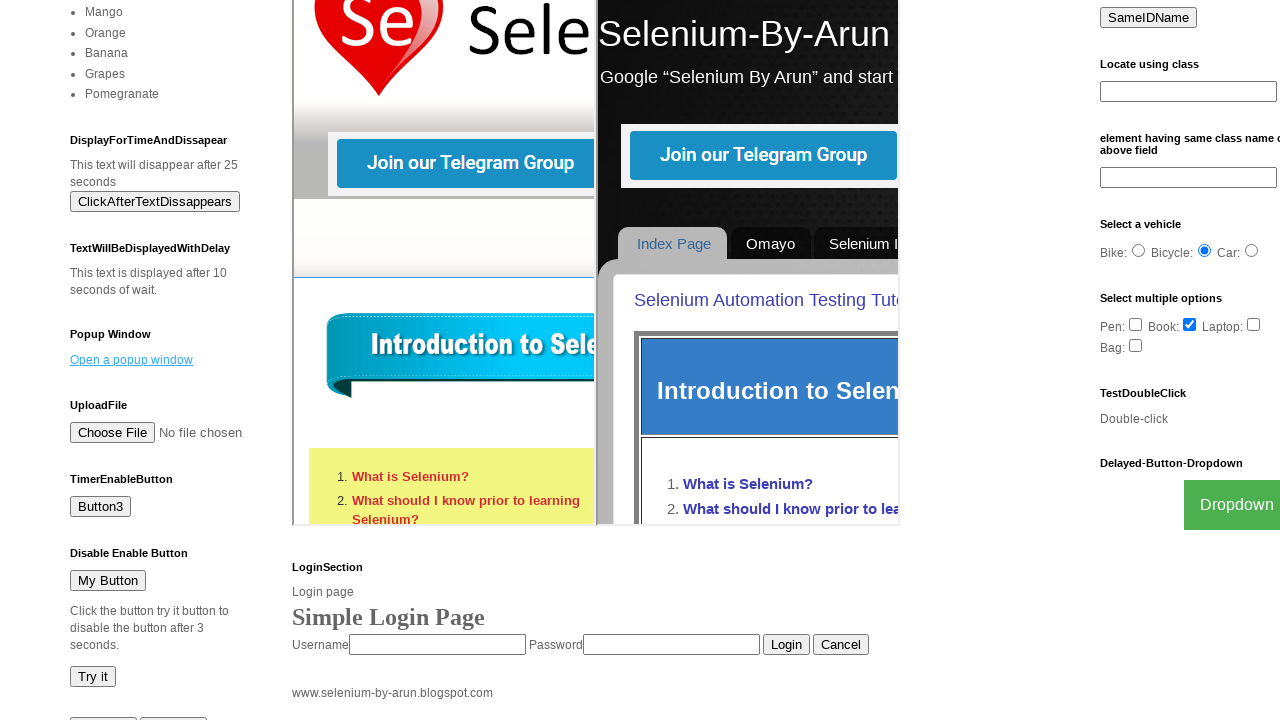